Tests the mortgage calculator by filling in the home value field, interest rate field, and selecting a start month from a dropdown.

Starting URL: https://www.mortgagecalculator.org

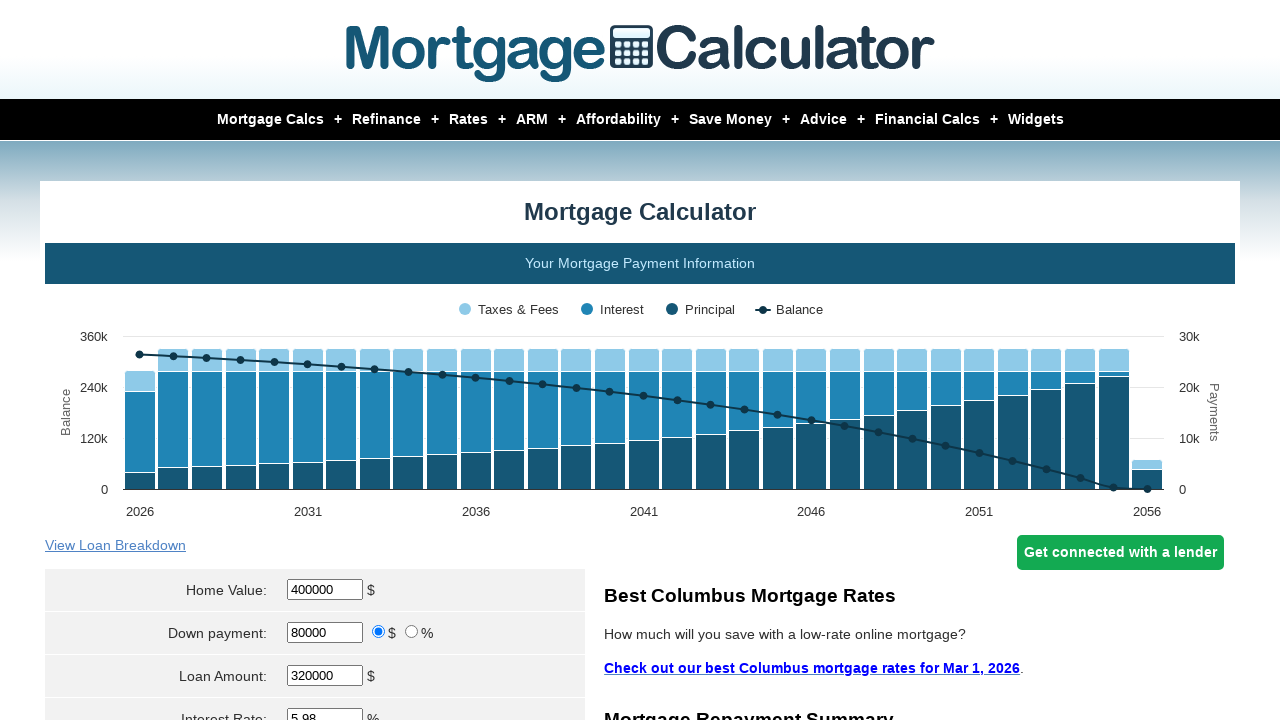

Waited 2 seconds for mortgage calculator page to load
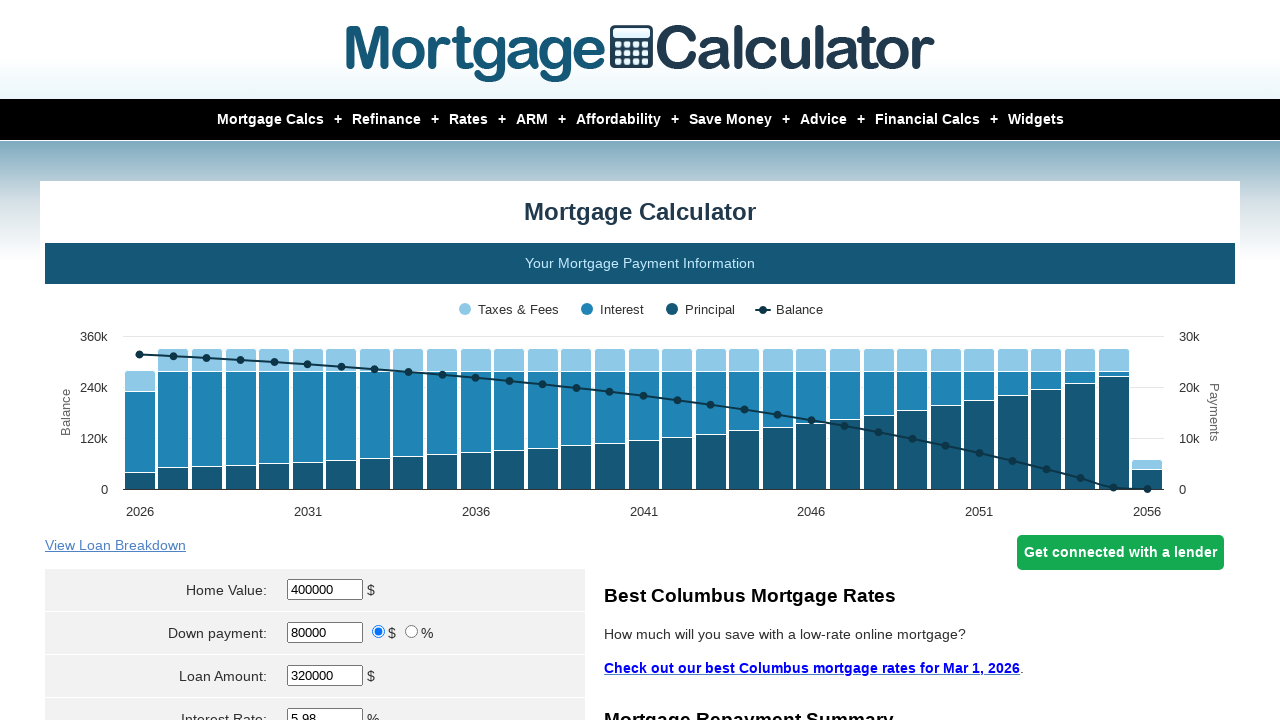

Located home value input field
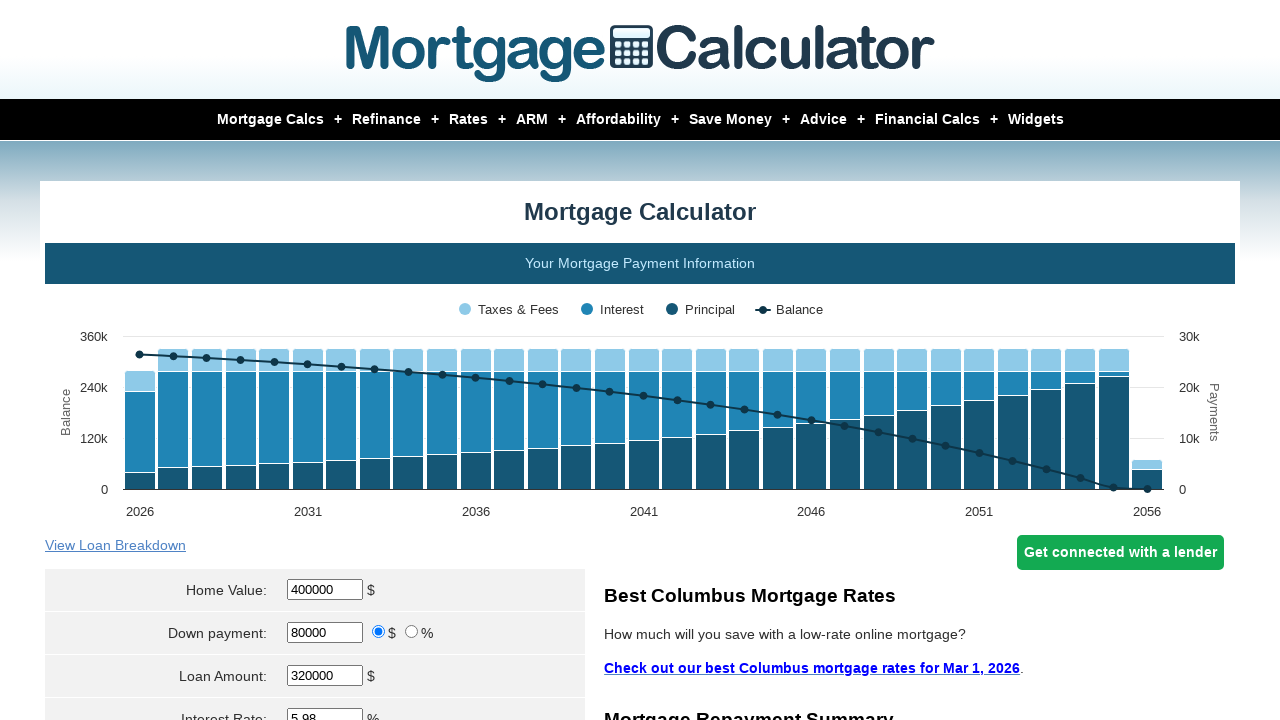

Cleared home value field on input[name='param[homevalue]']
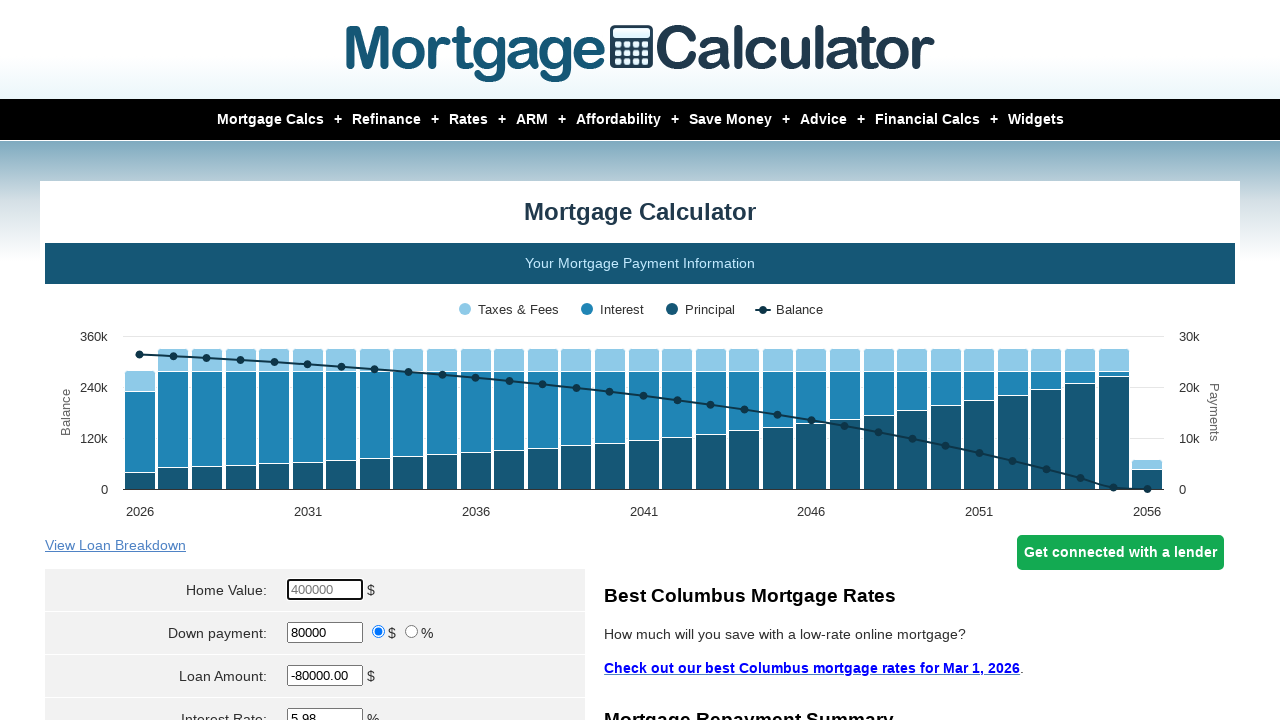

Filled home value field with 350000 on input[name='param[homevalue]']
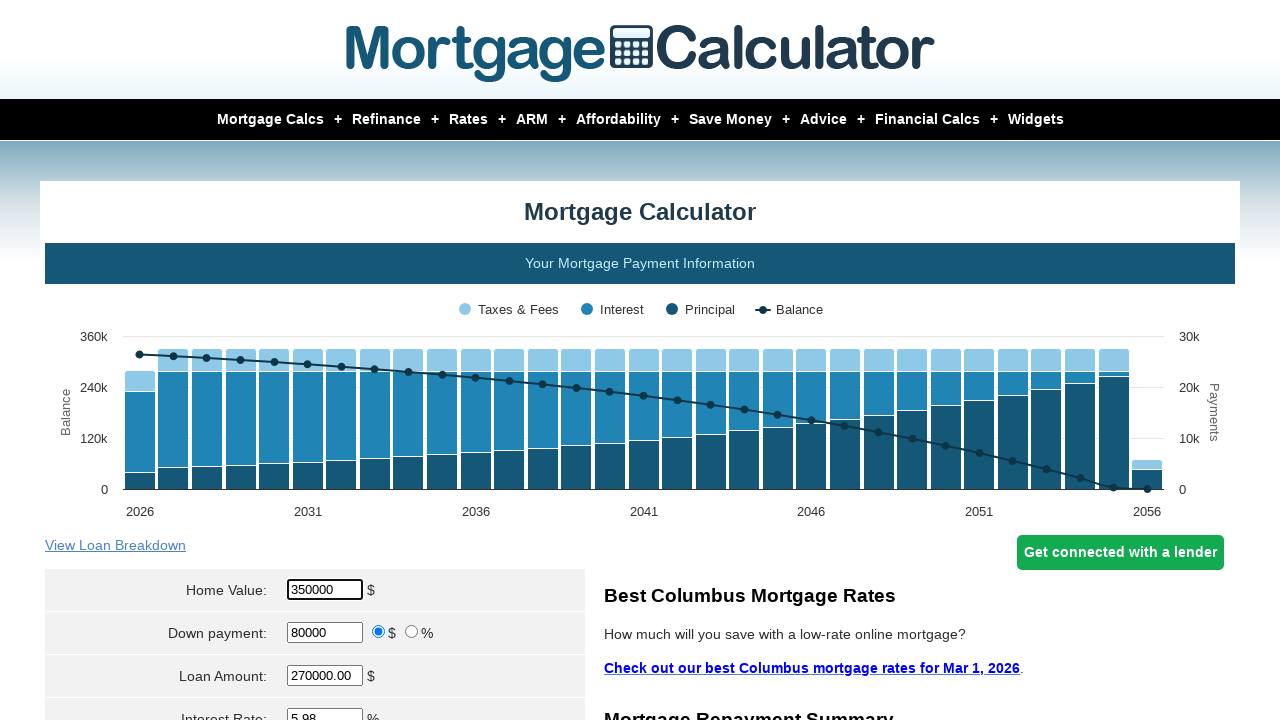

Located interest rate input field
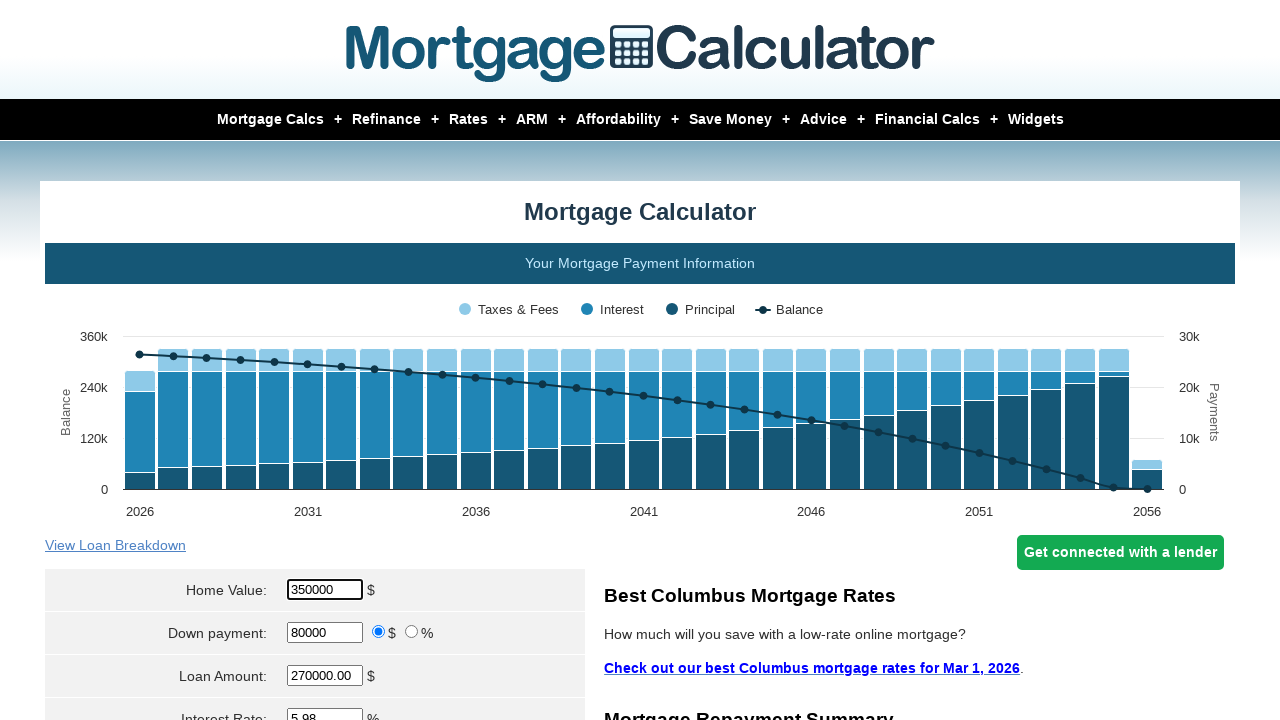

Cleared interest rate field on input[name='param[interest_rate]']
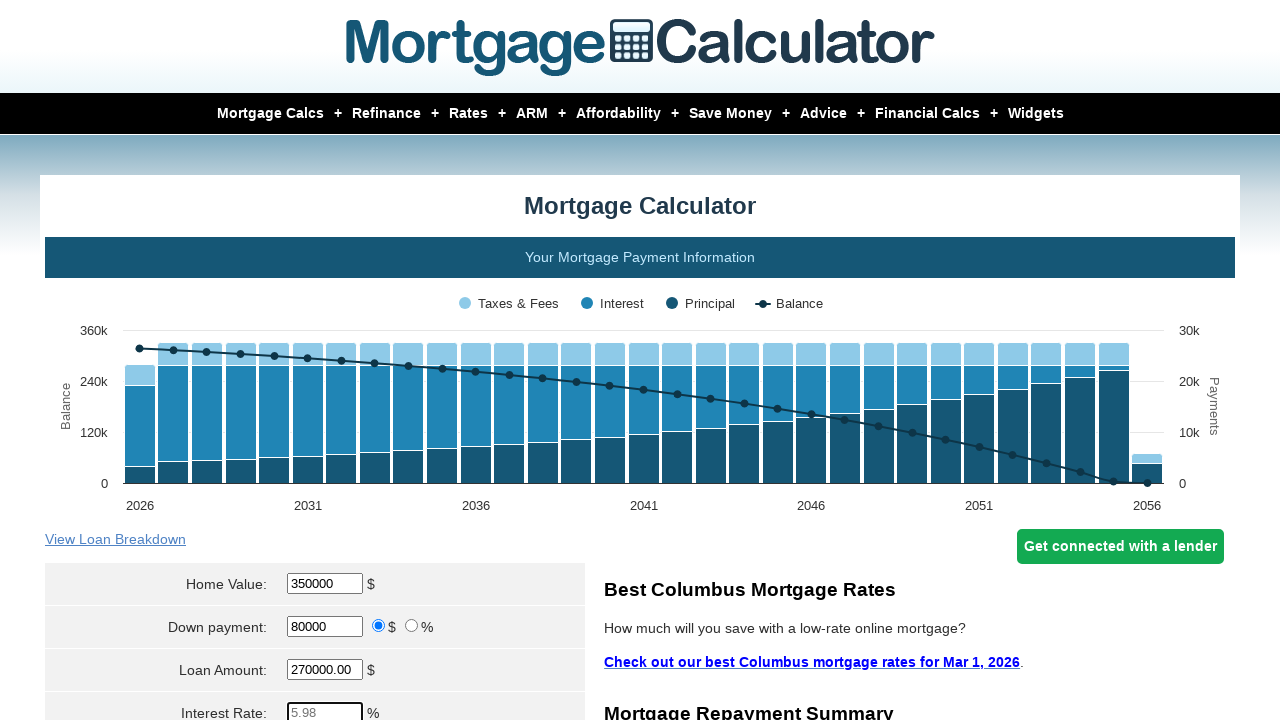

Filled interest rate field with 2.5 on input[name='param[interest_rate]']
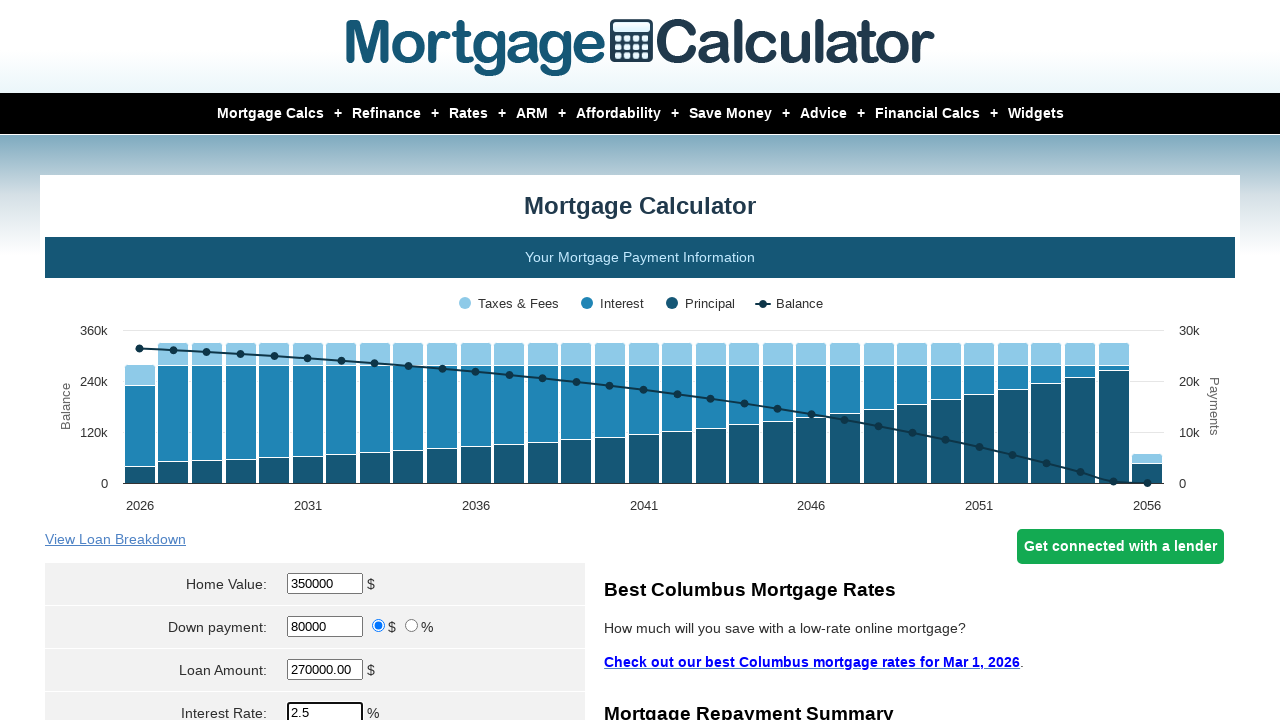

Located start month dropdown selector
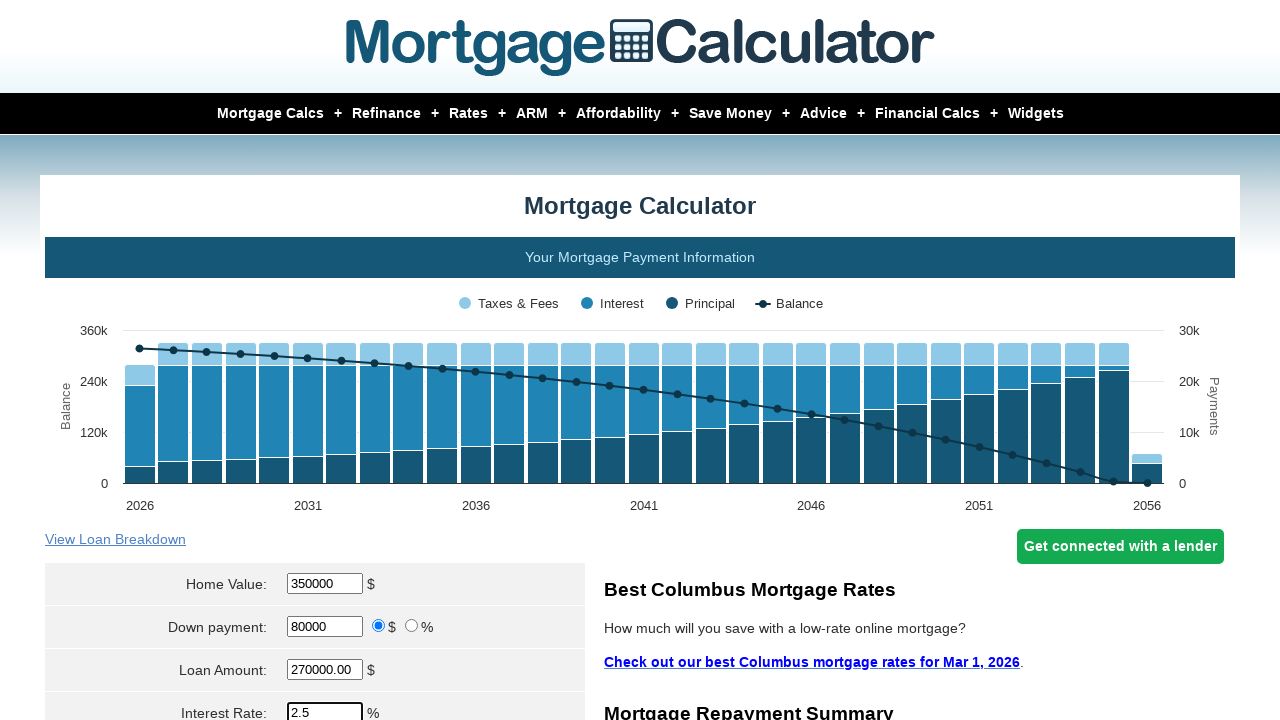

Selected 'Apr' from start month dropdown on select[name='param[start_month]']
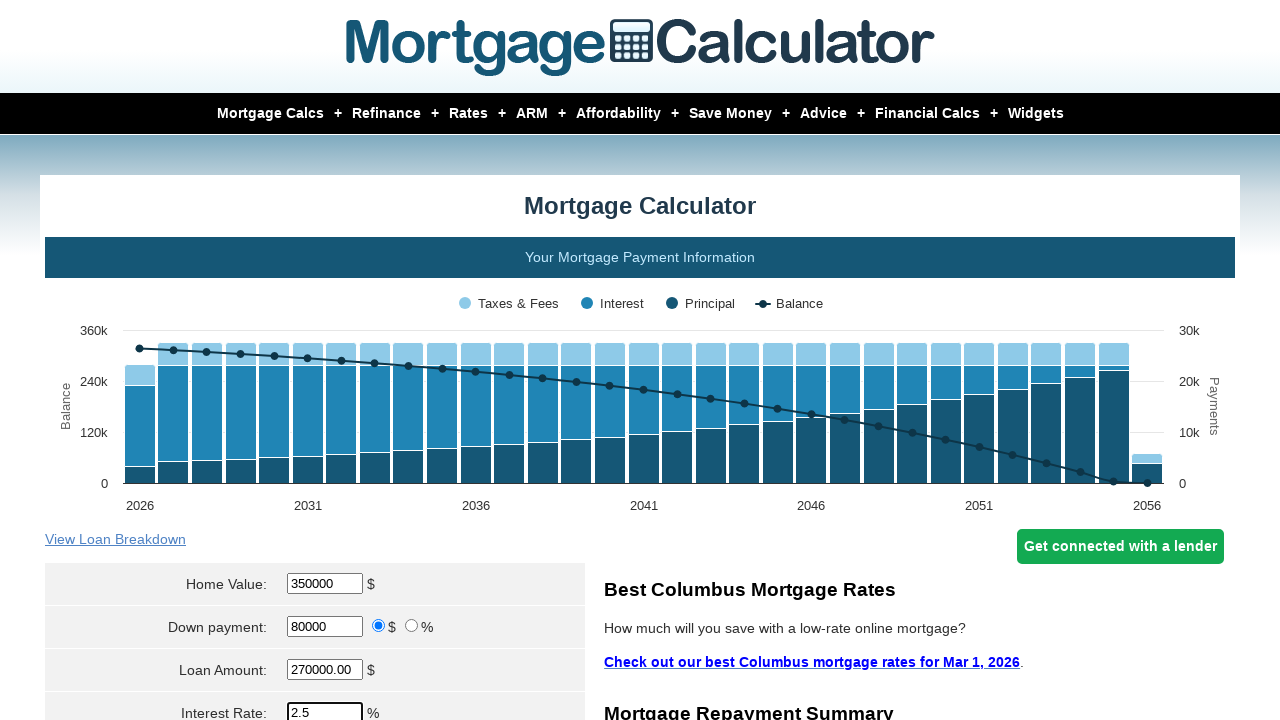

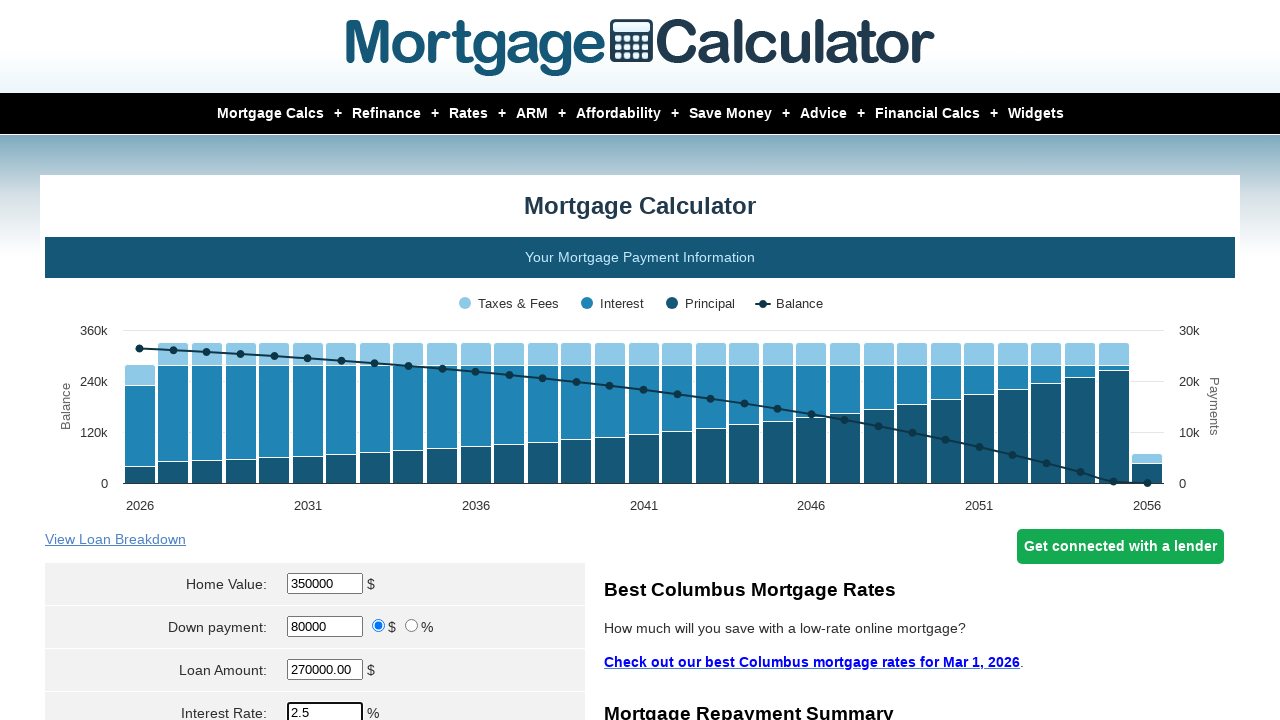